Tests opting out of A/B testing by navigating to the A/B test page, verifying initial state, adding an opt-out cookie, refreshing the page, and verifying the opt-out state.

Starting URL: http://the-internet.herokuapp.com/abtest

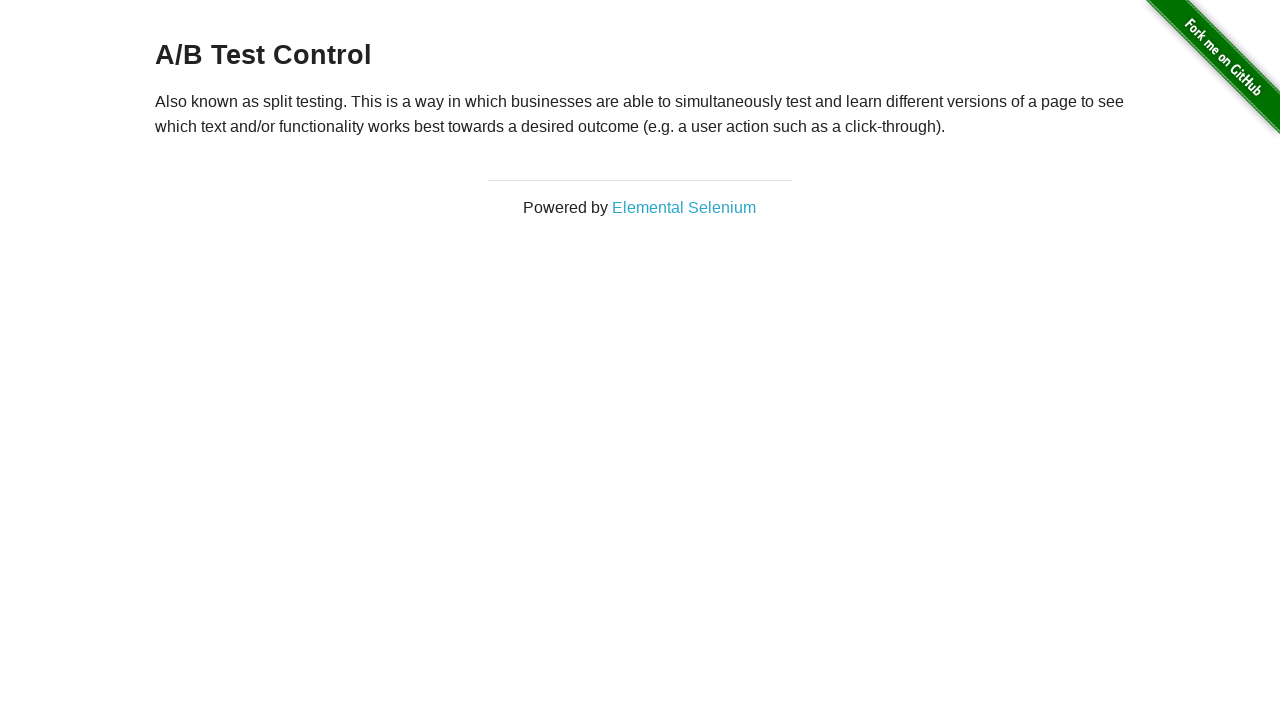

Retrieved initial heading text from A/B test page
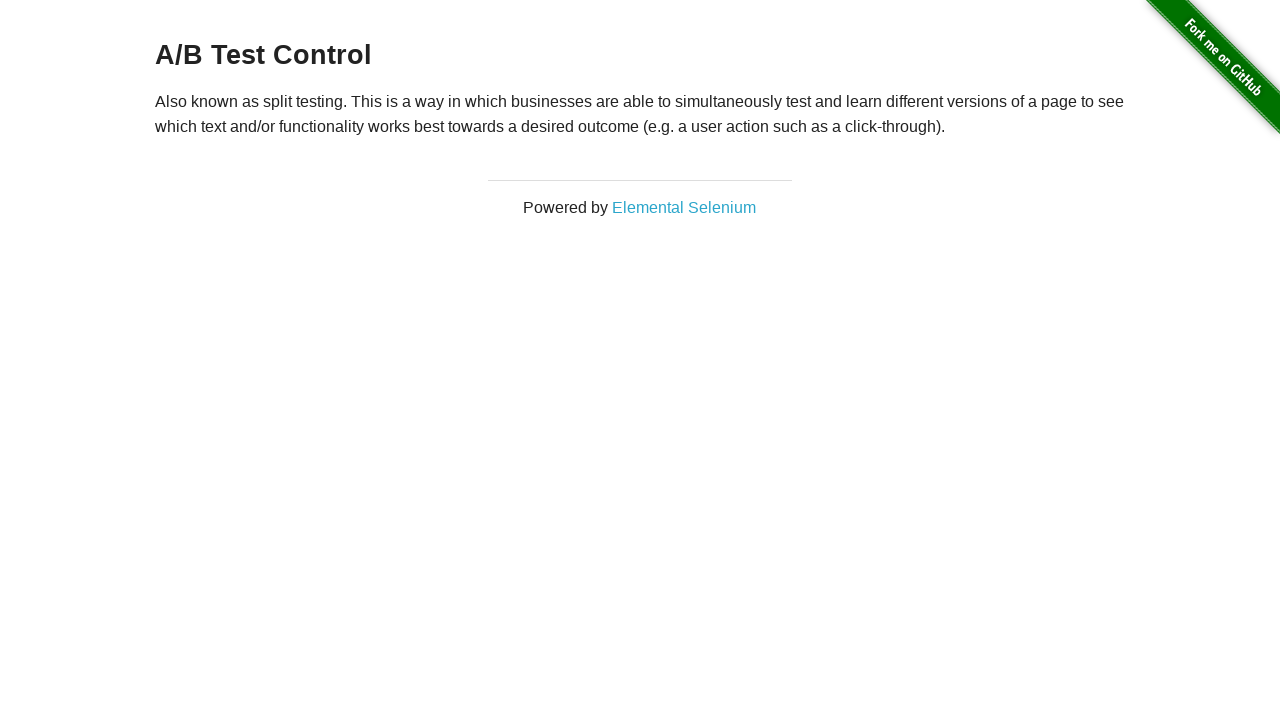

Verified heading shows A/B test variation (Variation 1 or Control)
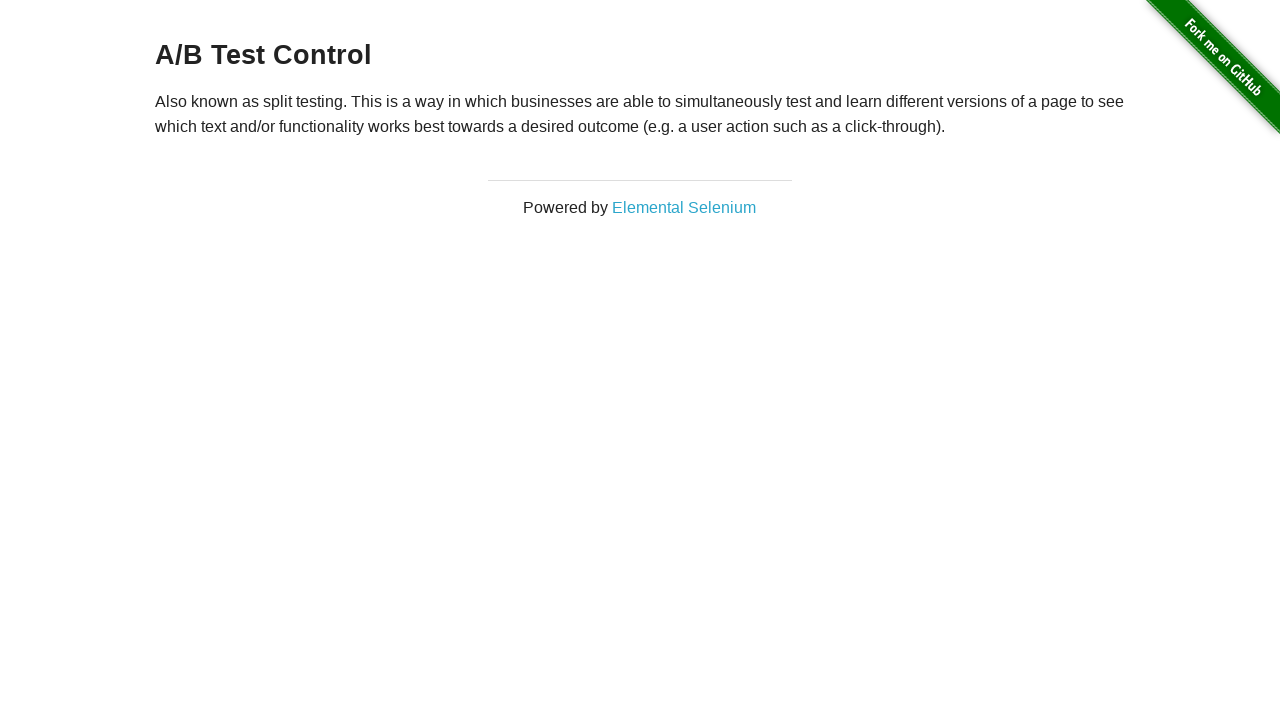

Added optimizelyOptOut cookie with value 'true'
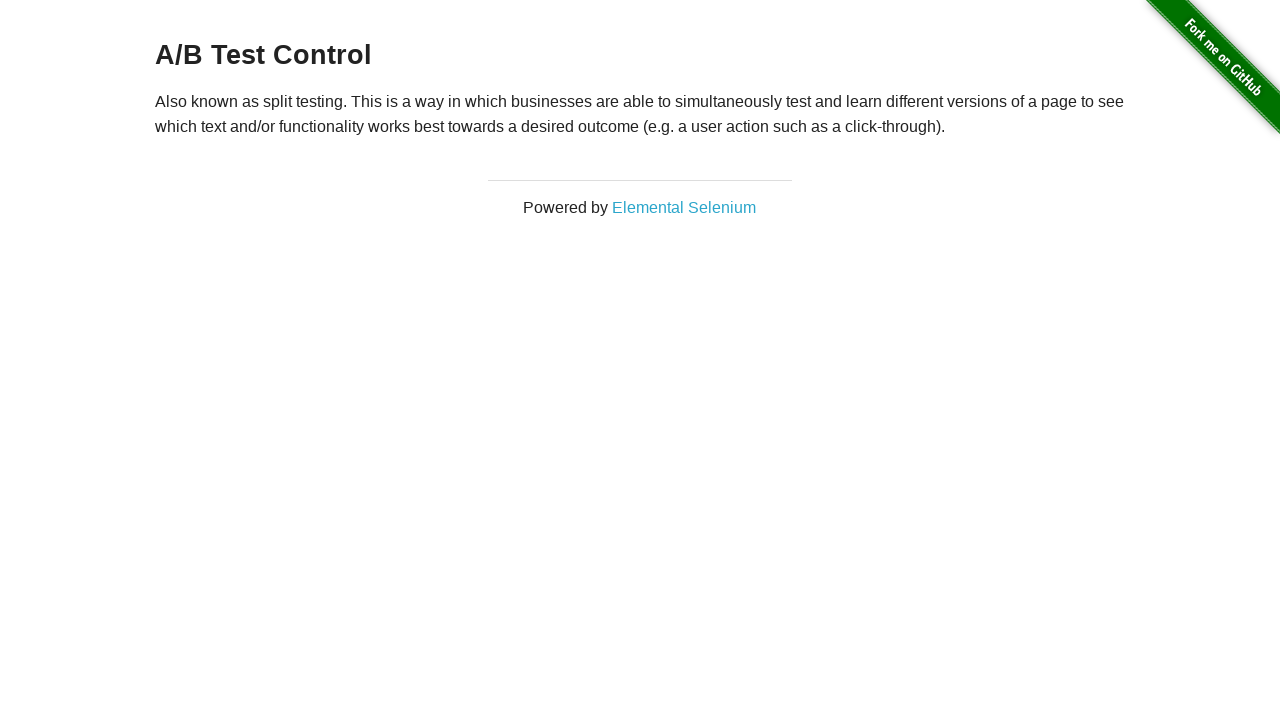

Reloaded page to apply opt-out cookie
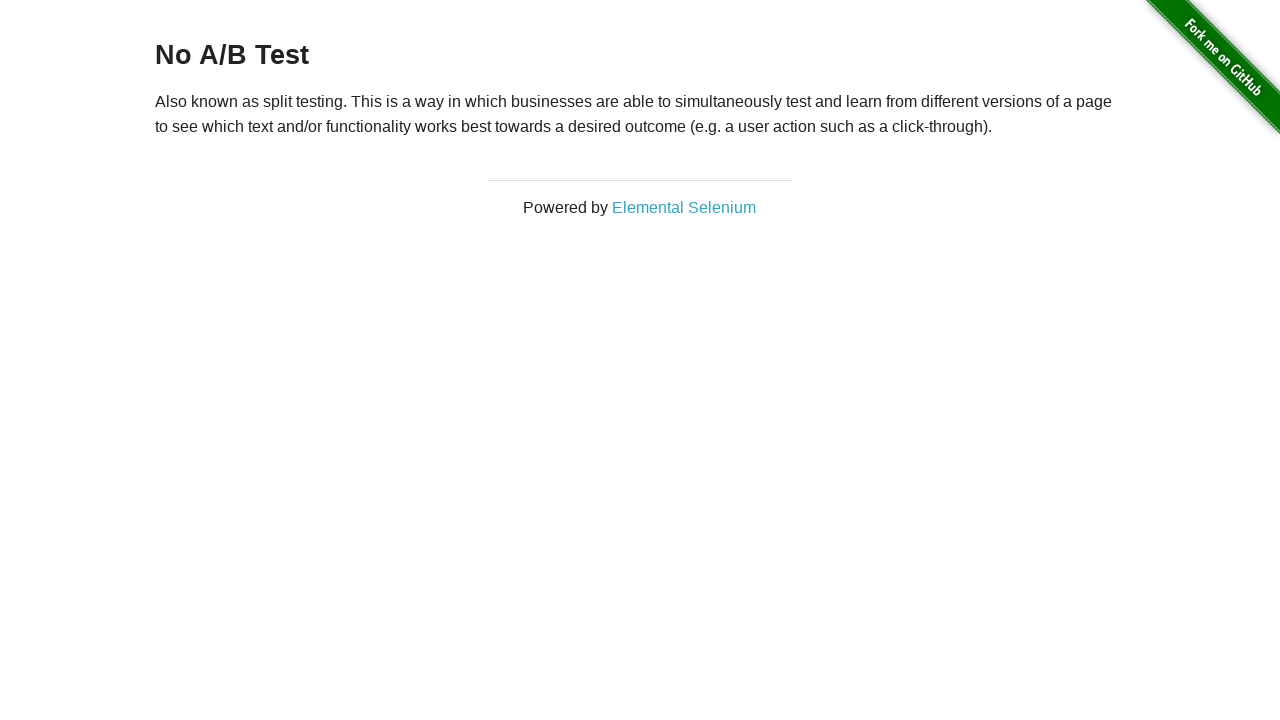

Retrieved heading text after page reload
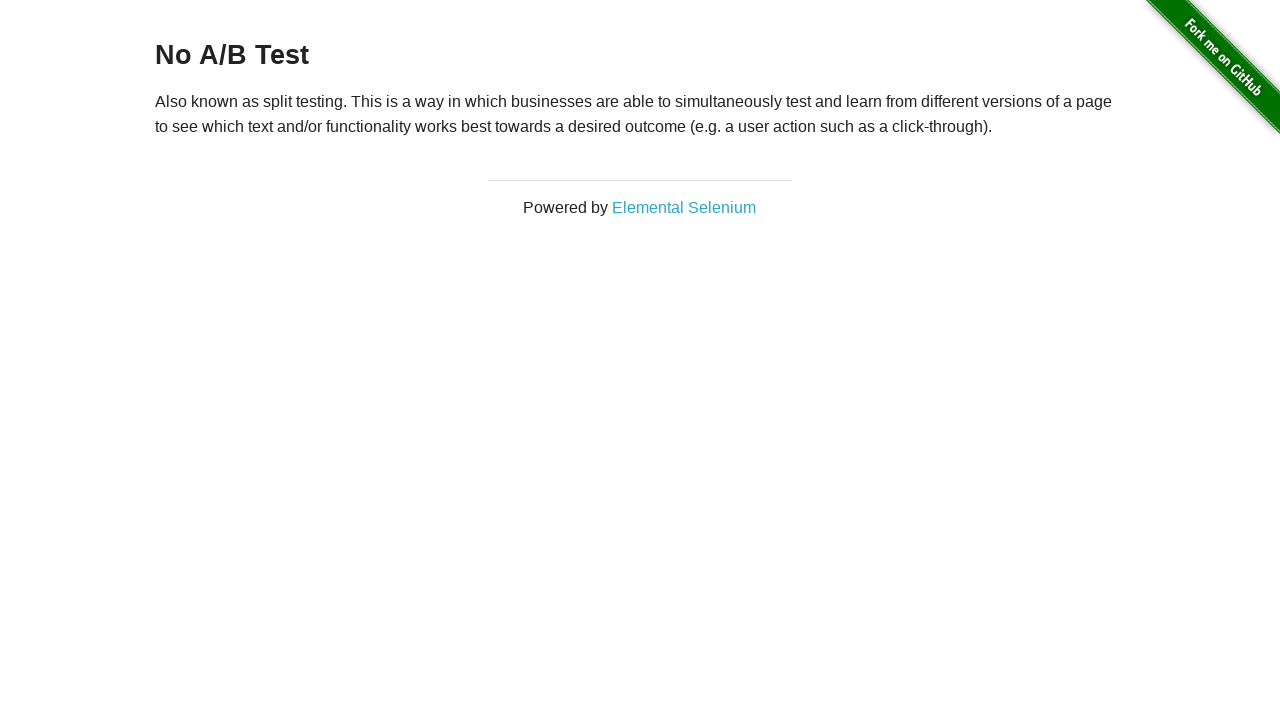

Verified heading now displays 'No A/B Test' confirming opt-out state
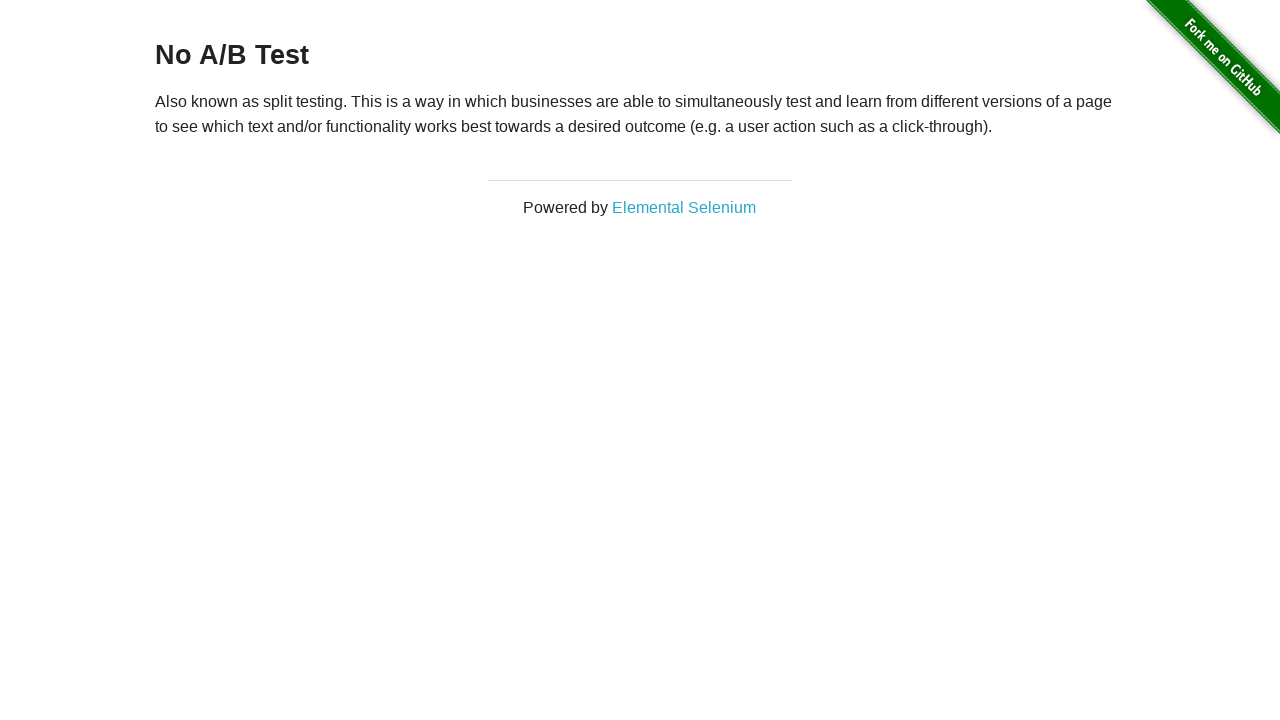

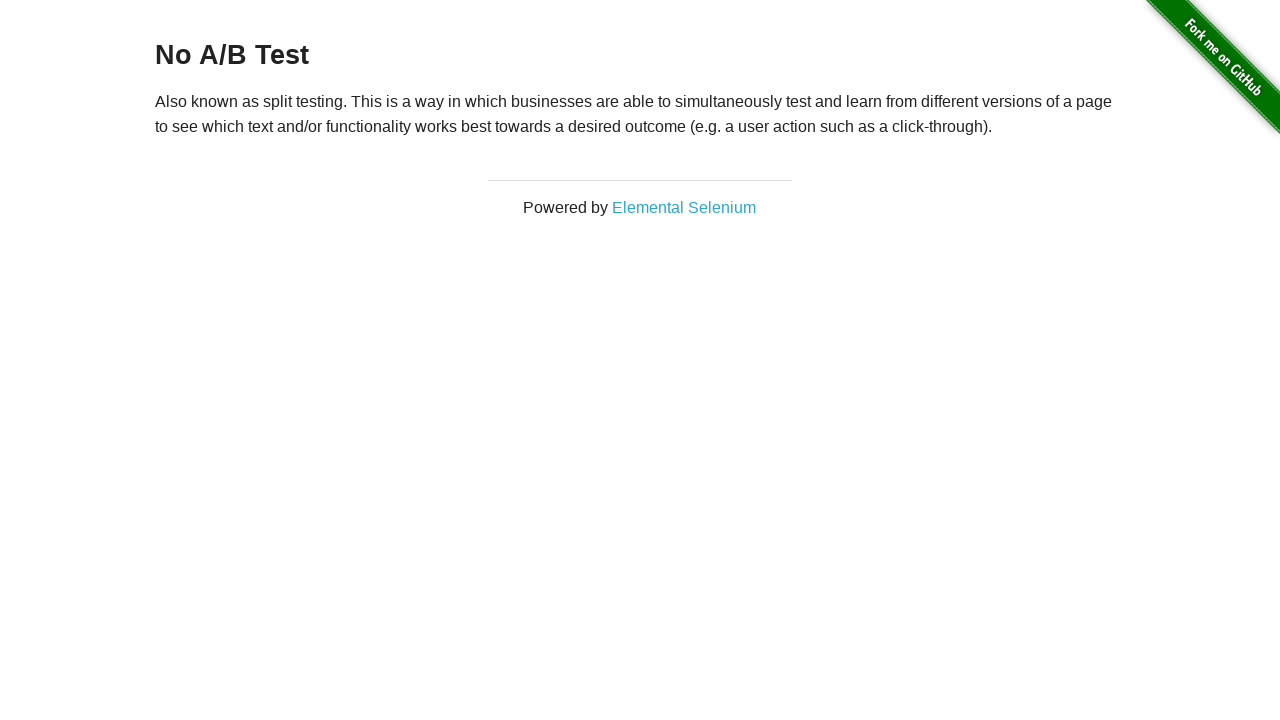